Tests JavaScript prompt functionality on W3Schools by clicking a button that triggers a prompt dialog, entering a name, accepting it, and verifying the result is displayed on the page.

Starting URL: https://www.w3schools.com/js/tryit.asp?filename=tryjs_prompt

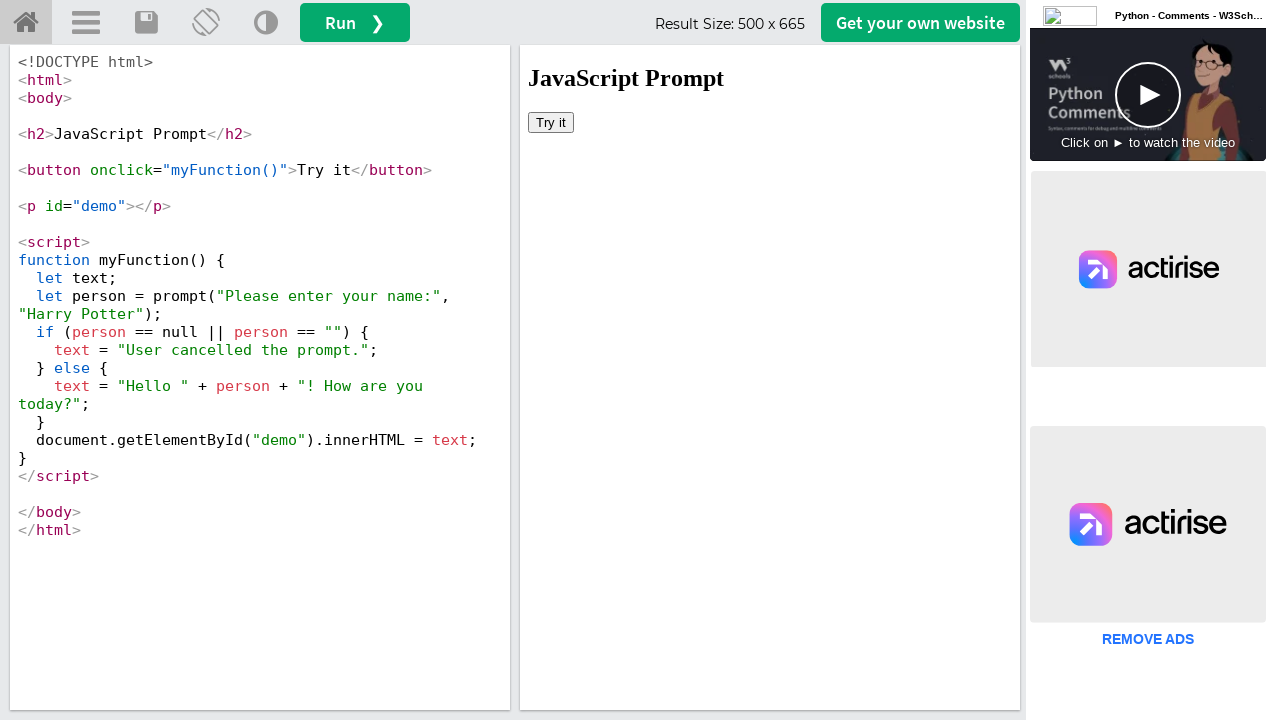

Located iframe containing the demo
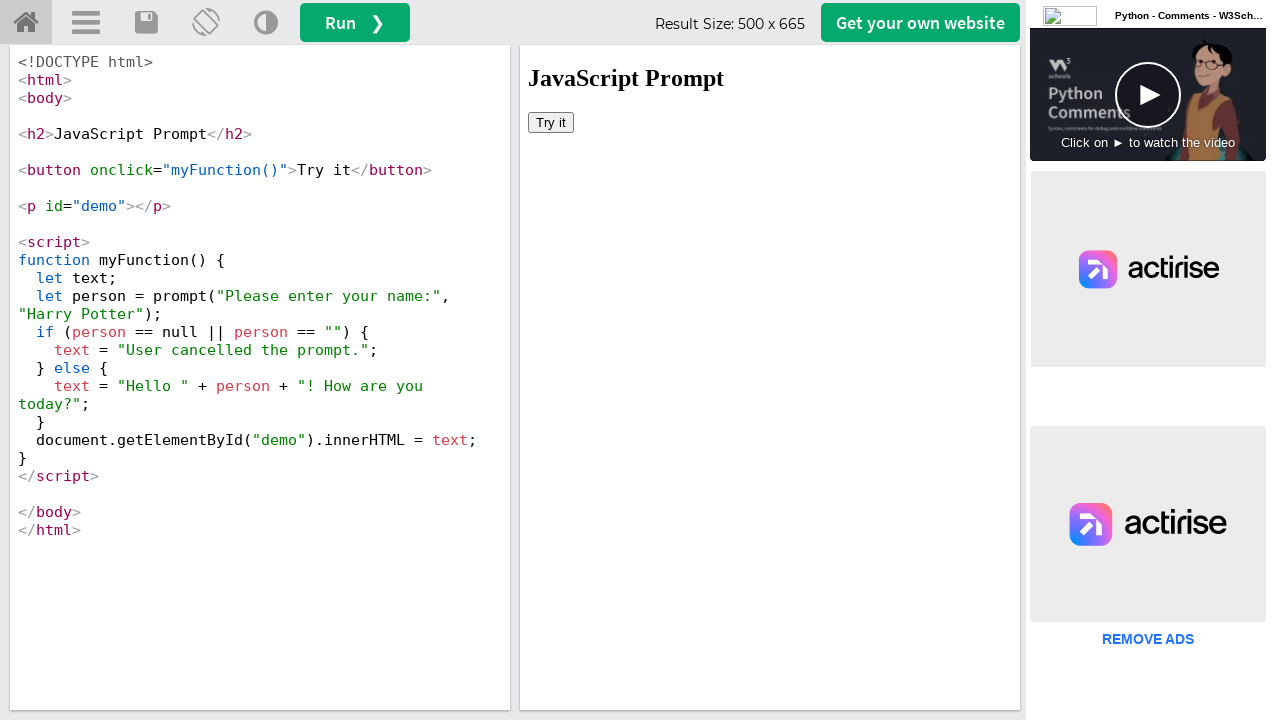

Set up dialog handler to accept prompt with name 'Maria Garcia'
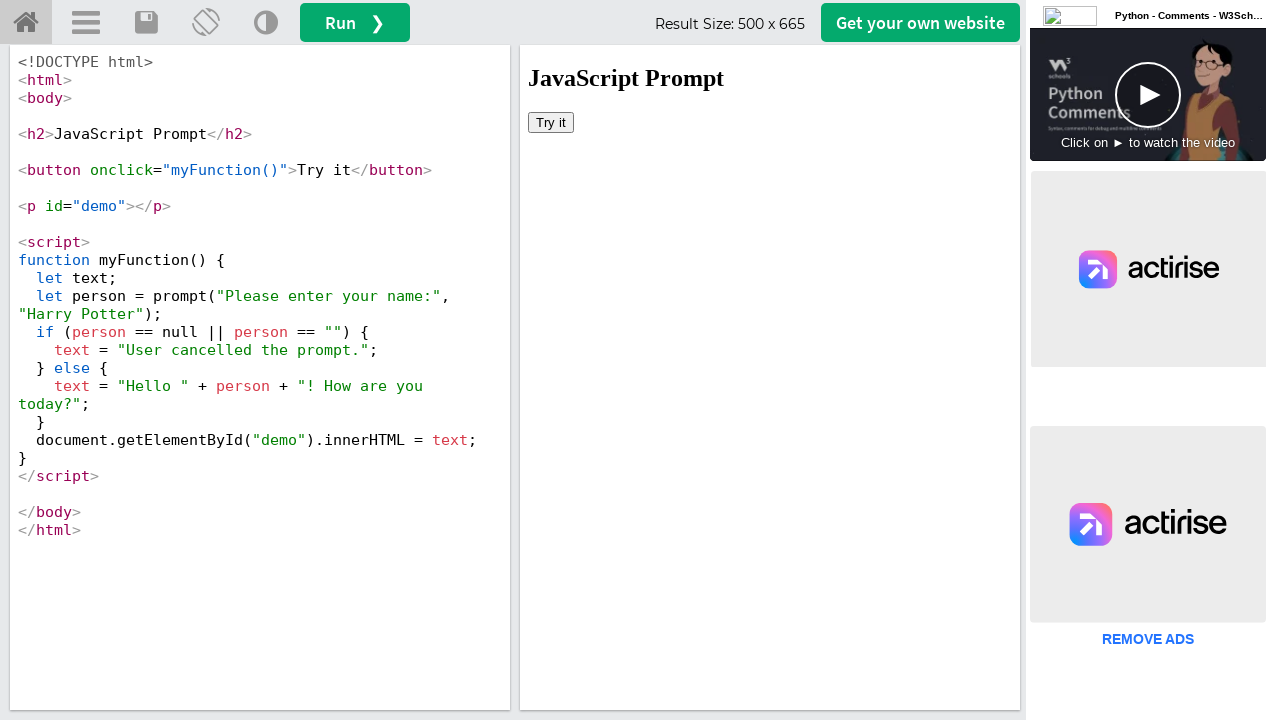

Clicked 'Try it' button to trigger prompt dialog at (551, 122) on #iframeResult >> internal:control=enter-frame >> xpath=/html/body/button
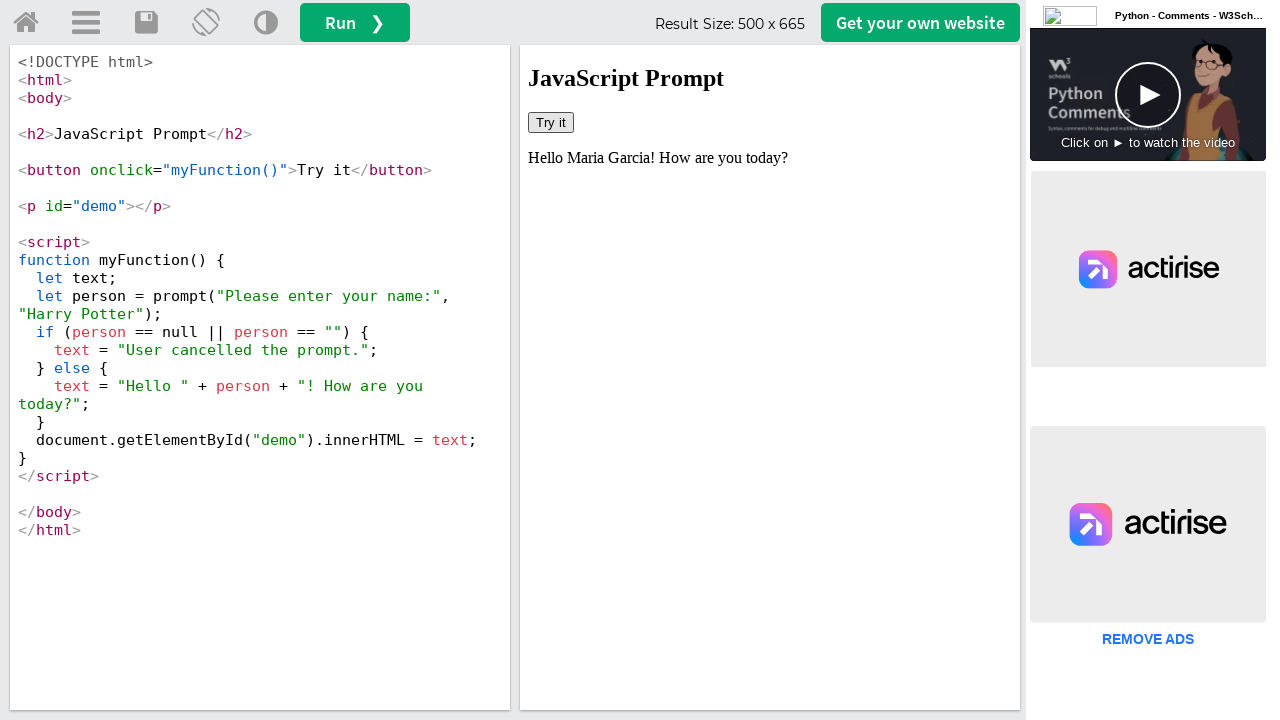

Result element loaded and is visible
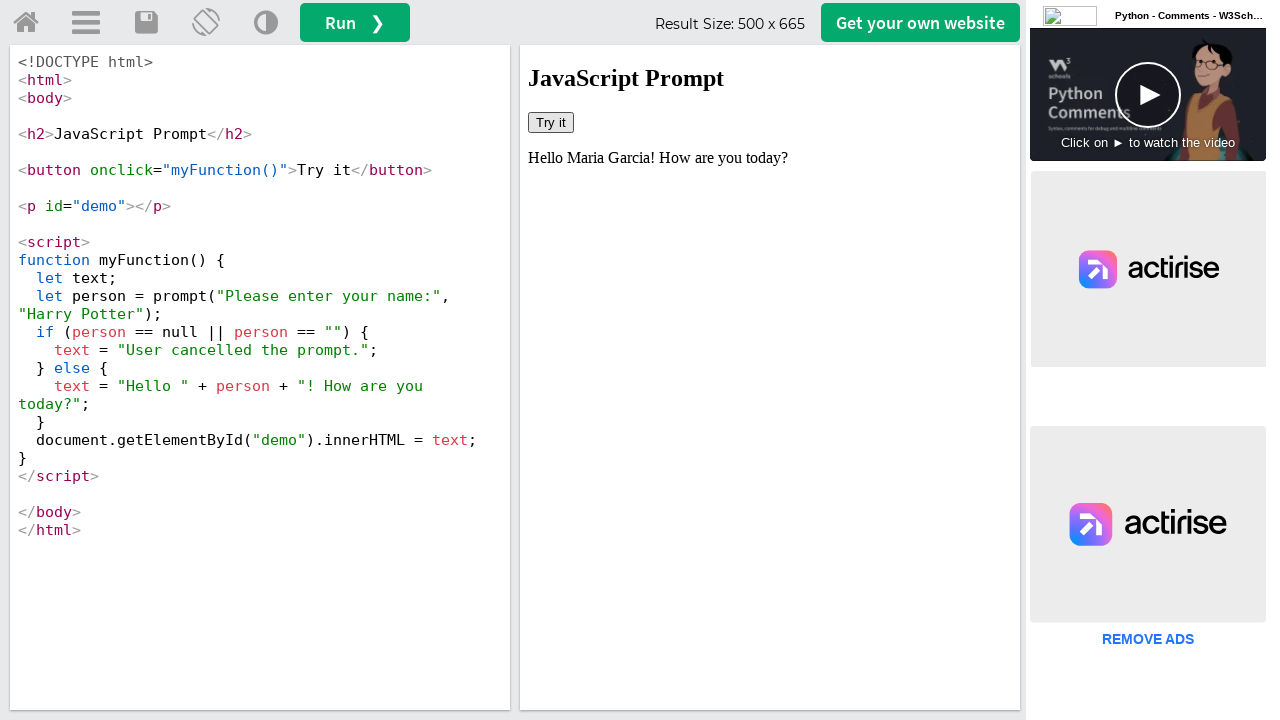

Waited for DOM update after prompt acceptance
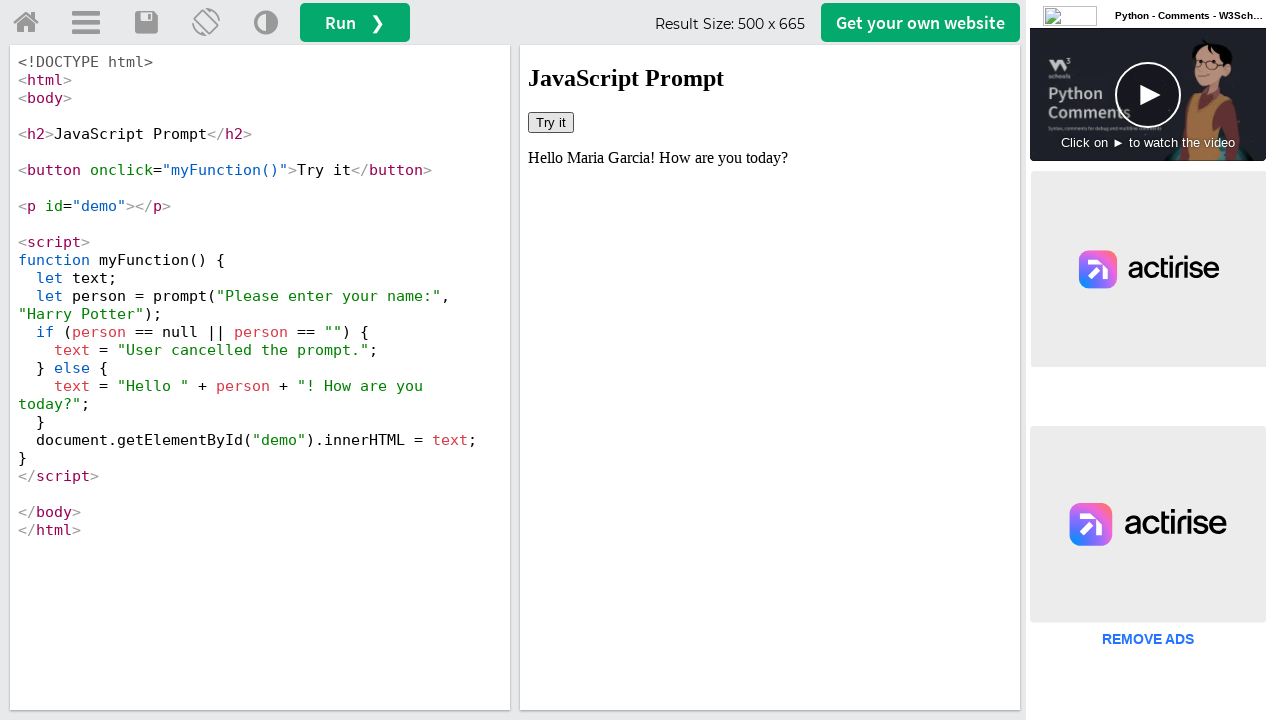

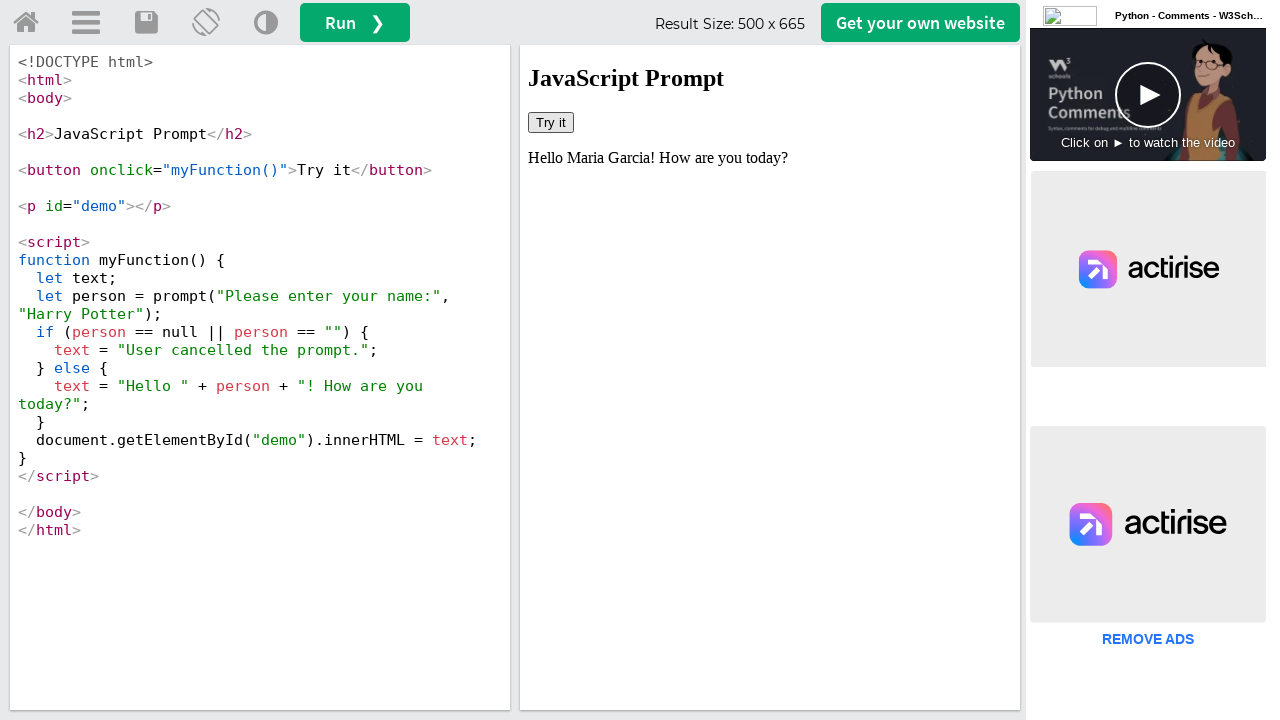